Tests double-click functionality on a button that triggers an alert, then accepts the alert

Starting URL: https://omayo.blogspot.com/

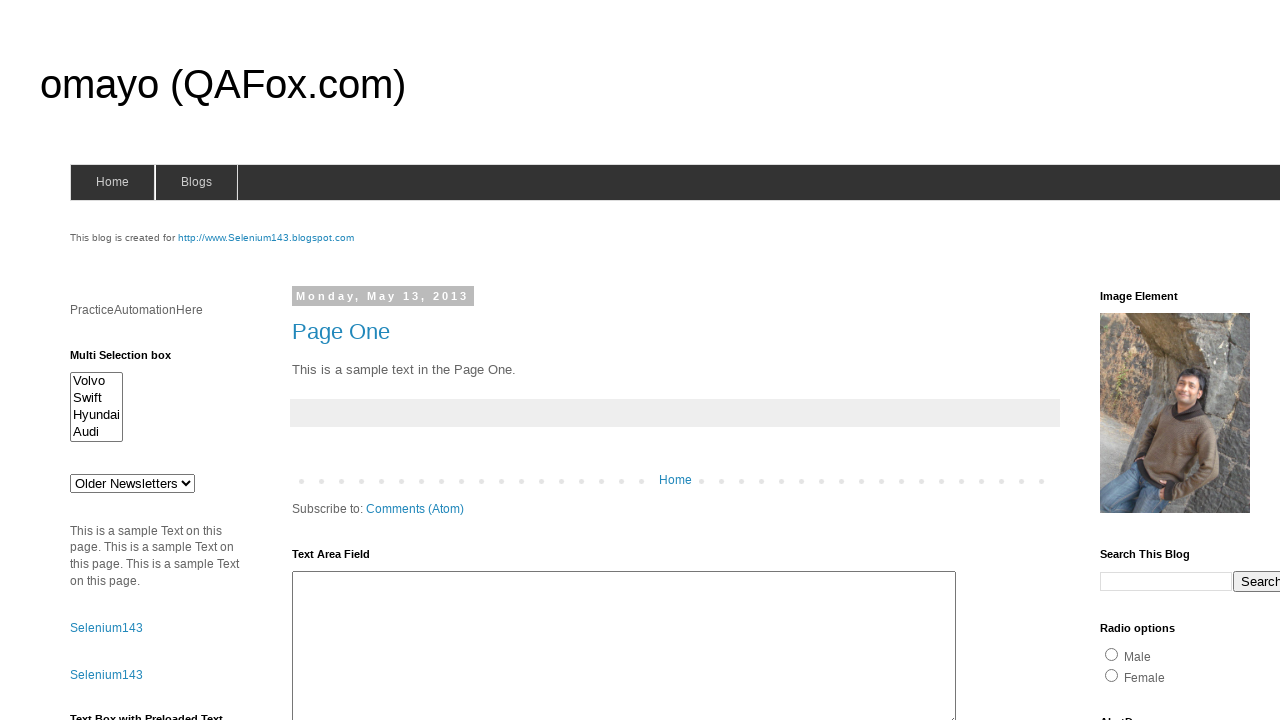

Scrolled down to locate the double-click button
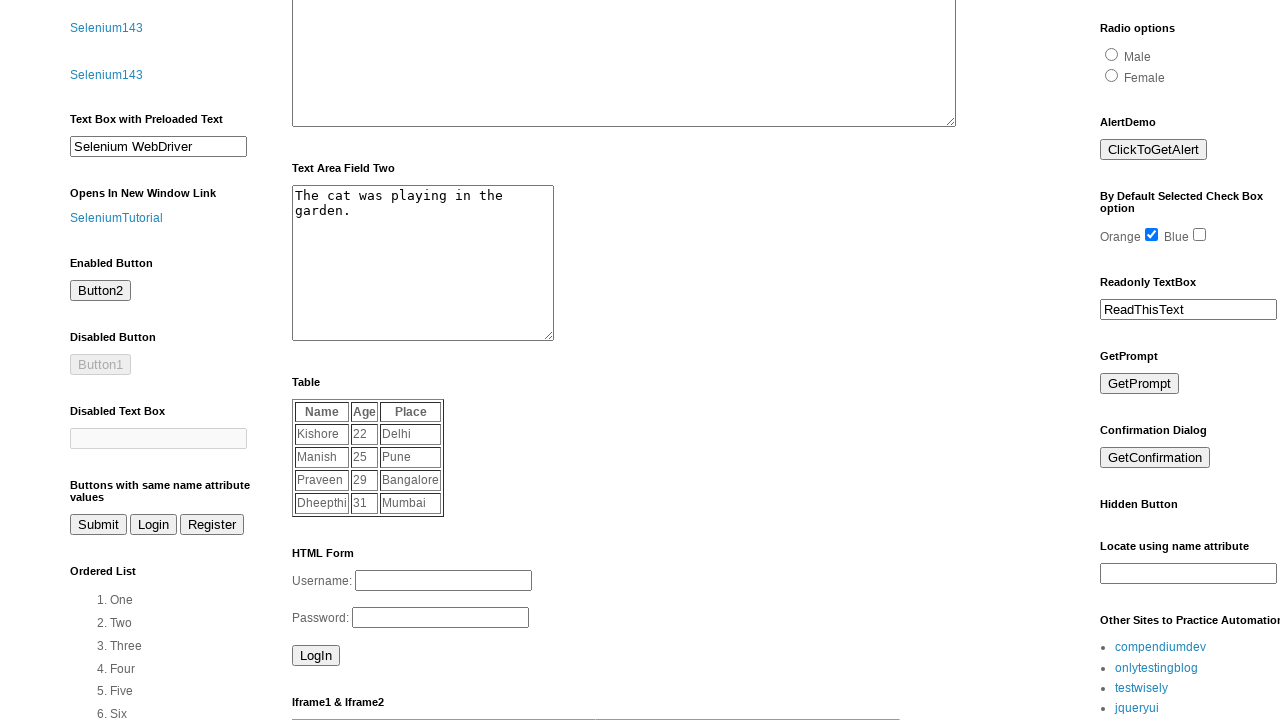

Double-clicked the button that triggers an alert at (129, 365) on xpath=//button[@ondblclick='dblclickAlert()']
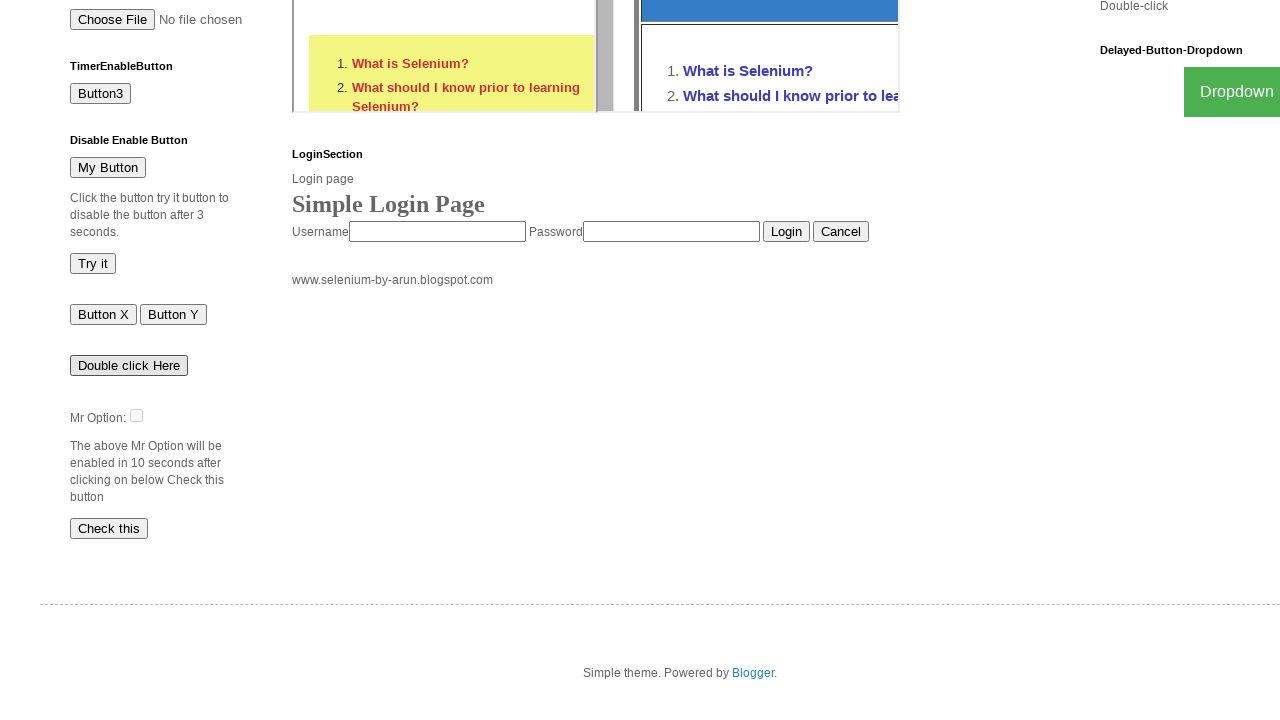

Set up dialog handler to accept the alert
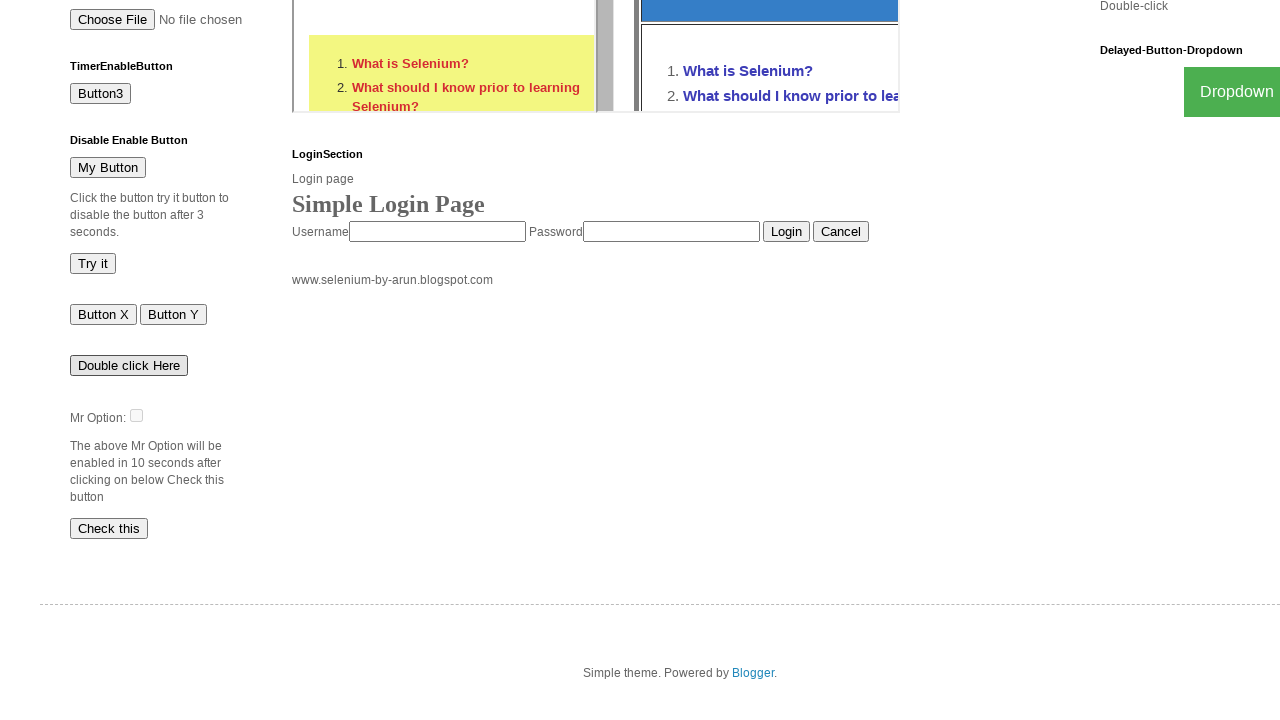

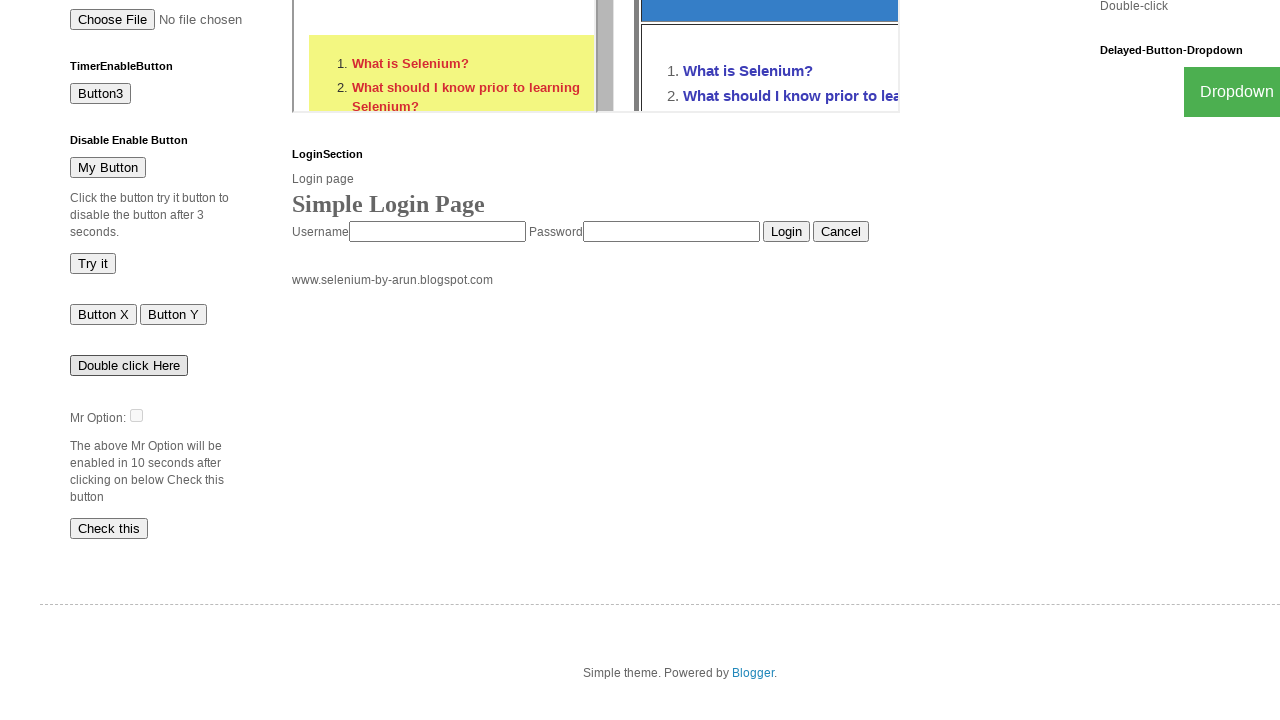